Tests a simple JavaScript alert by clicking a button to trigger it, verifying the alert text, and accepting it

Starting URL: https://v1.training-support.net/selenium/javascript-alerts

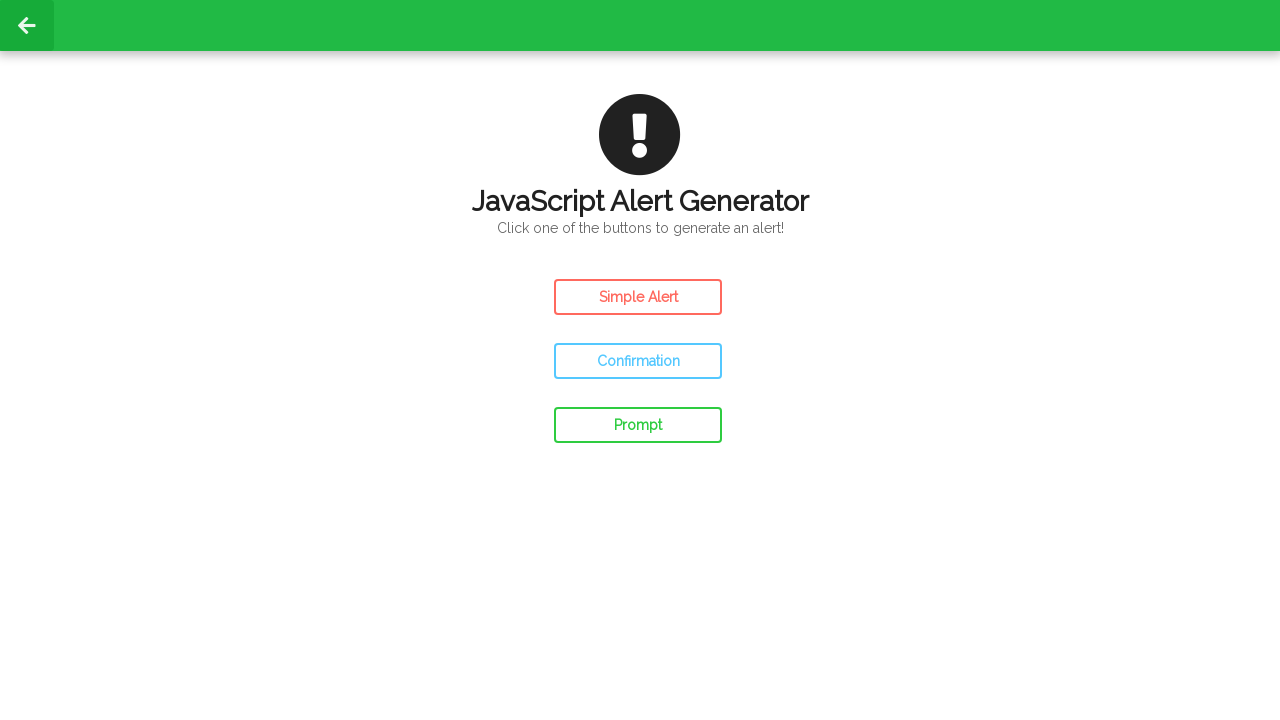

Navigated to JavaScript alerts training page
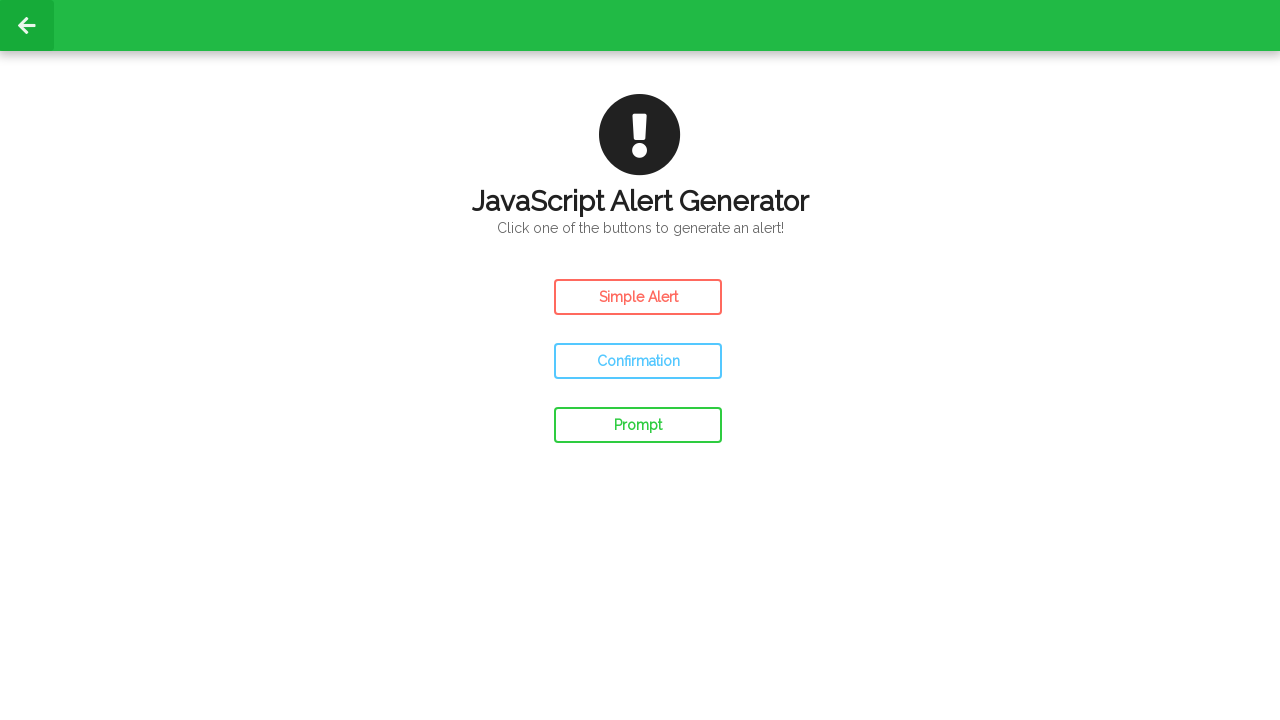

Set up dialog handler to accept alerts
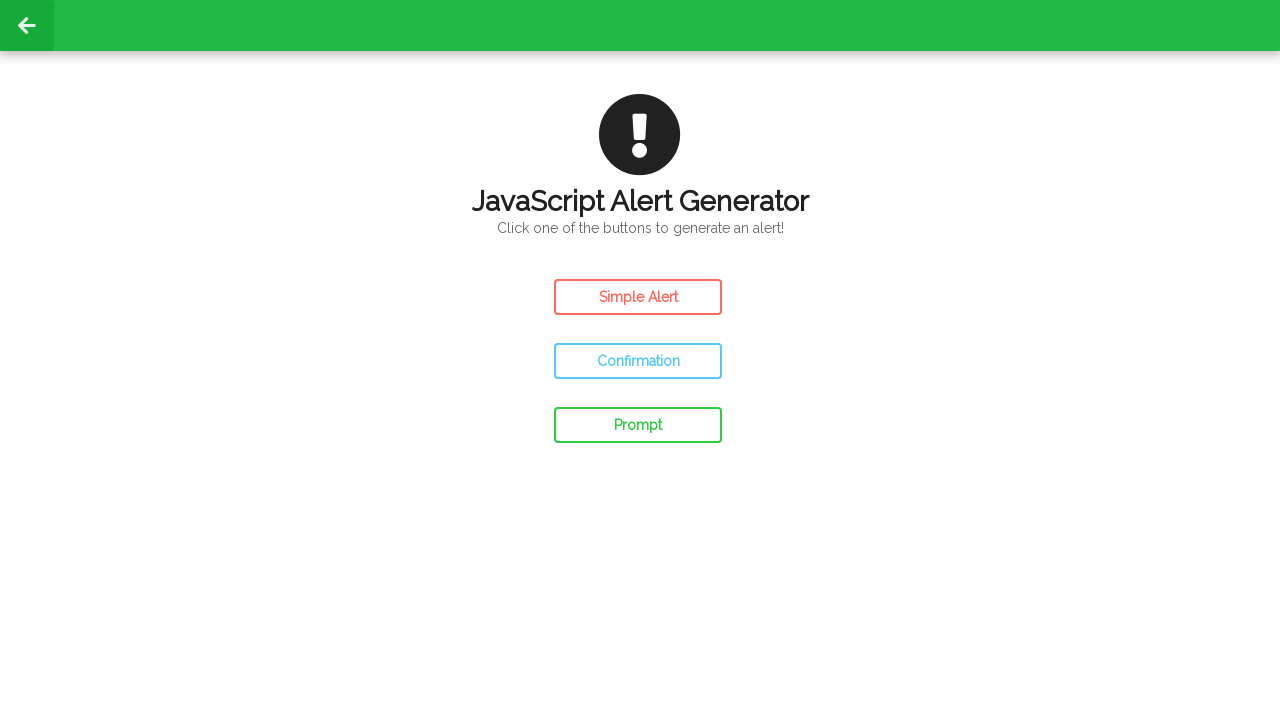

Clicked button to trigger simple alert at (638, 297) on #simple
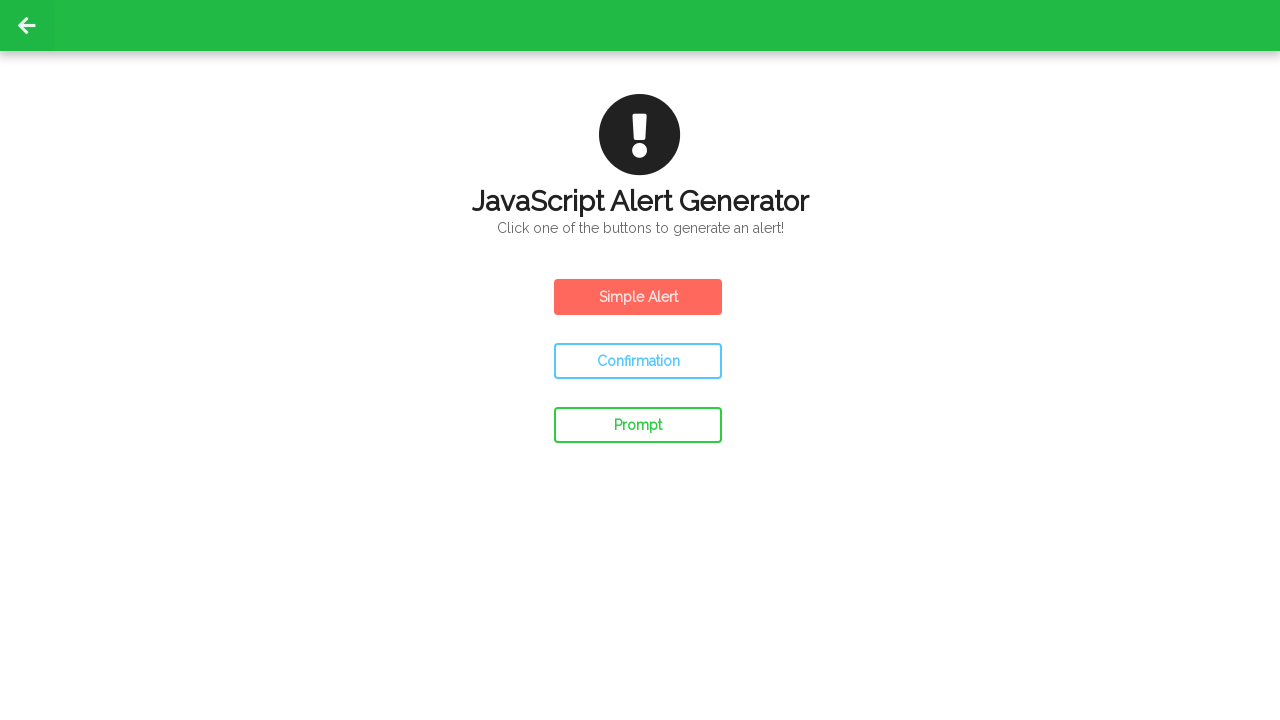

Waited for alert to be handled
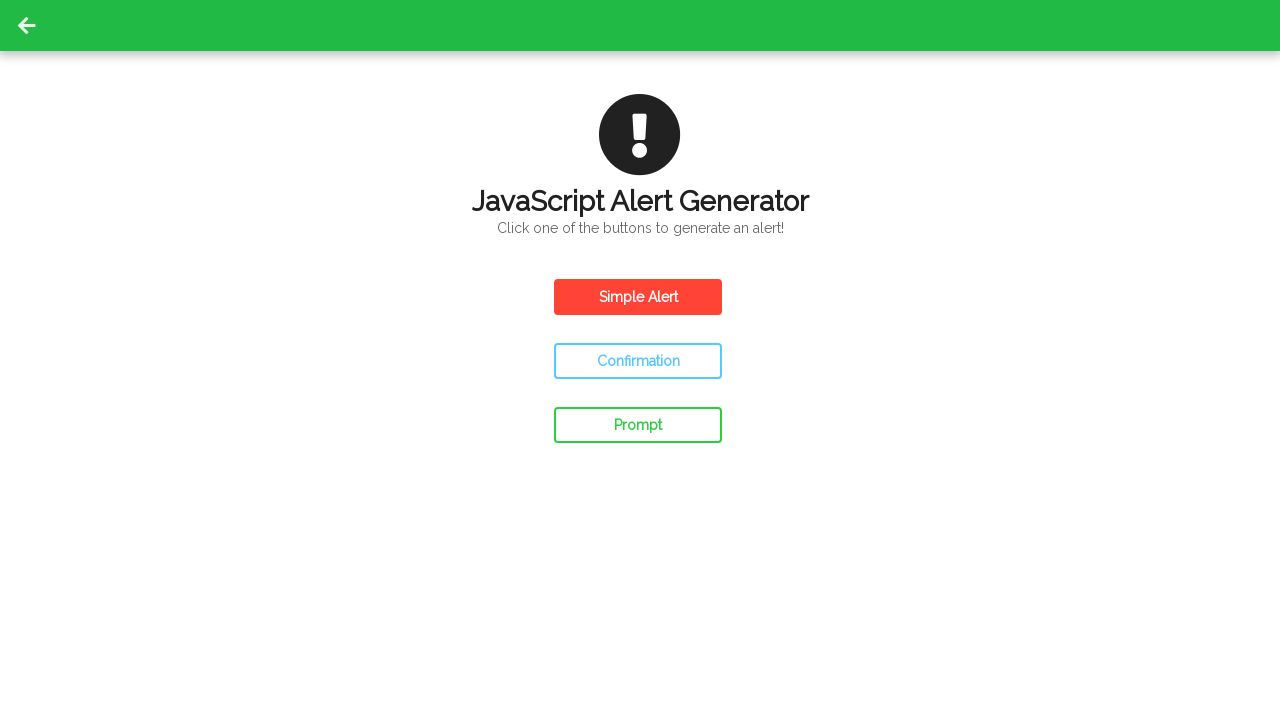

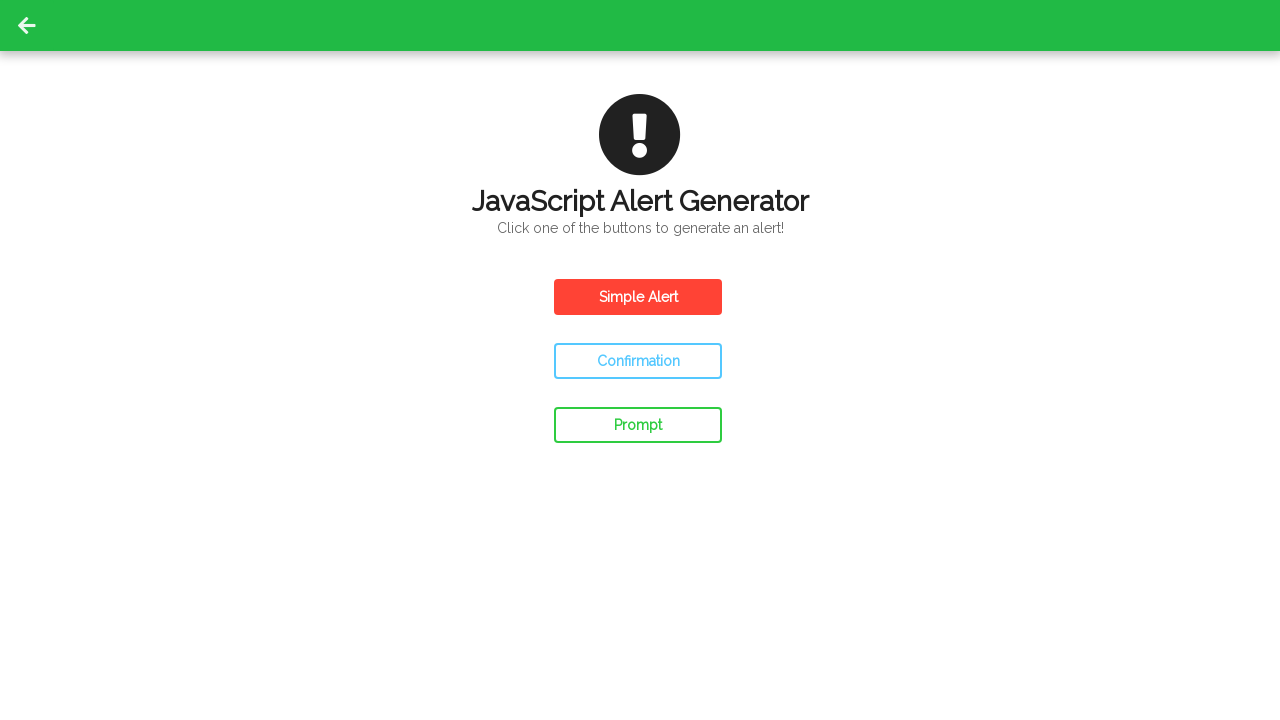